Tests JavaScript confirm dialog handling by clicking a button to trigger a confirm alert and accepting it

Starting URL: https://demoqa.com/alerts

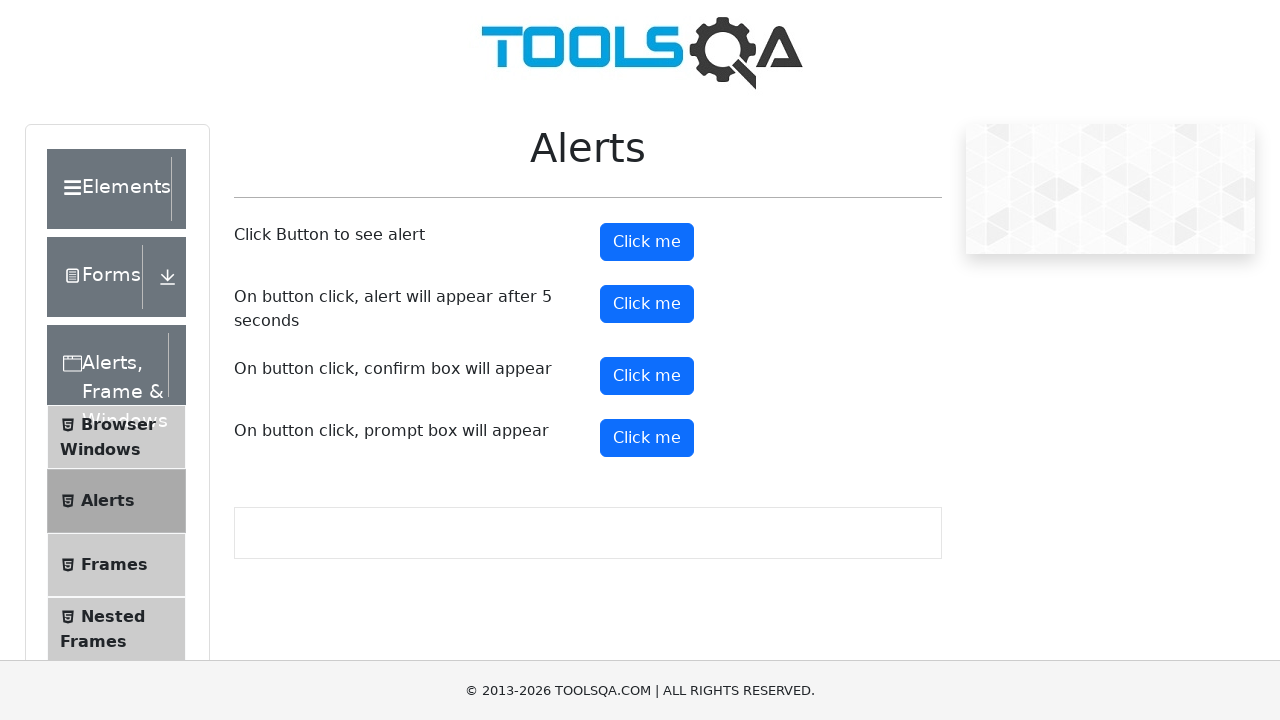

Set up dialog handler to accept confirm dialogs
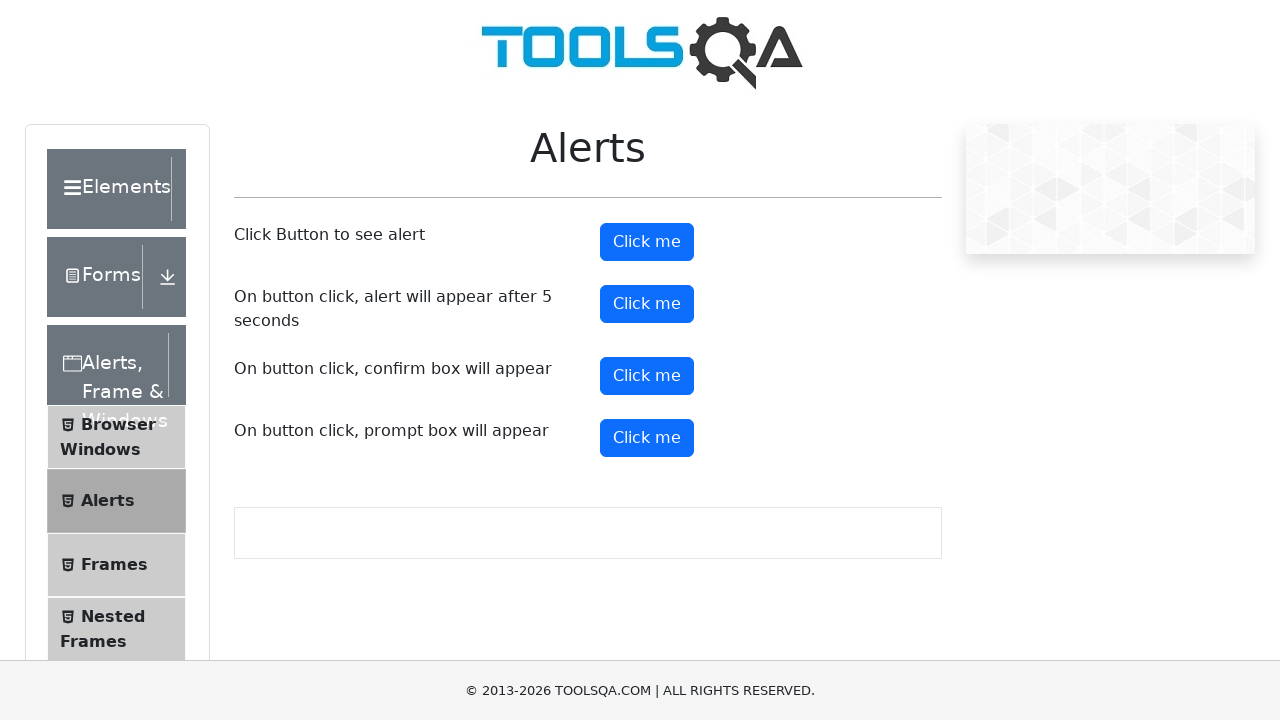

Clicked confirm button to trigger confirm alert at (647, 376) on #confirmButton
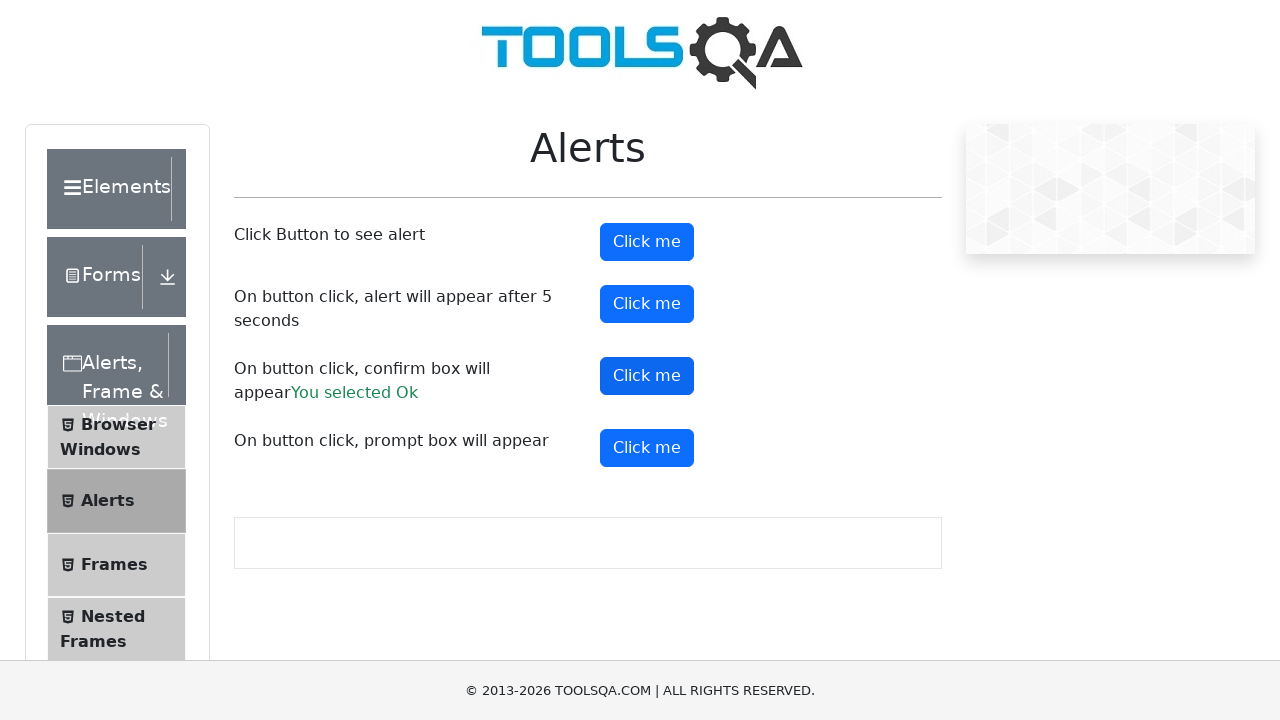

Waited for dialog to be handled
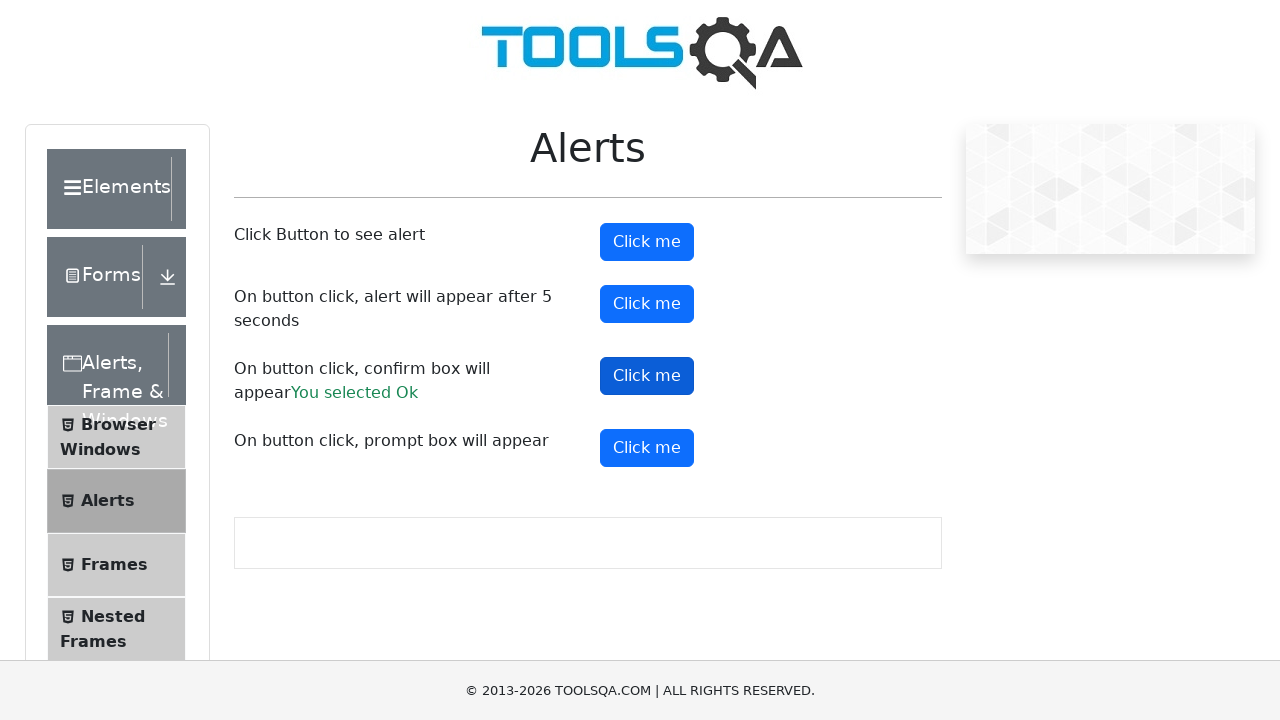

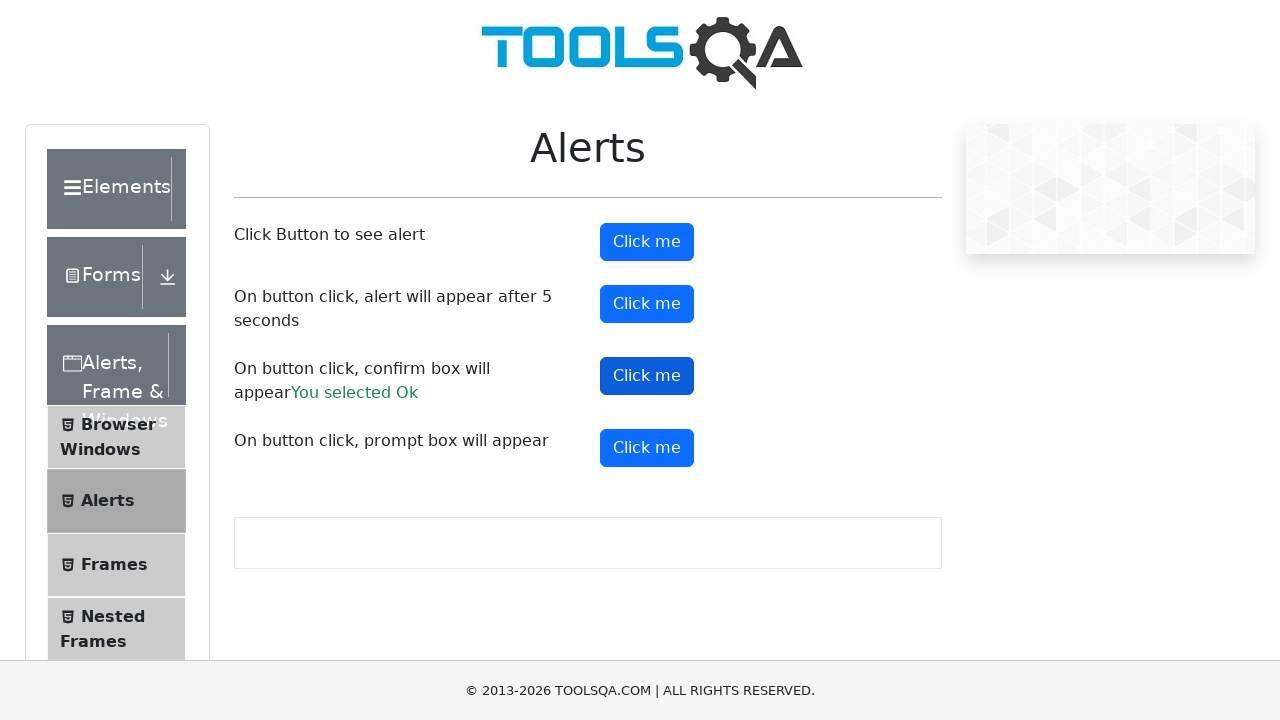